Tests that clicking the Alerts, Frame & Windows menu card enables the Nested Frames link

Starting URL: https://demoqa.com

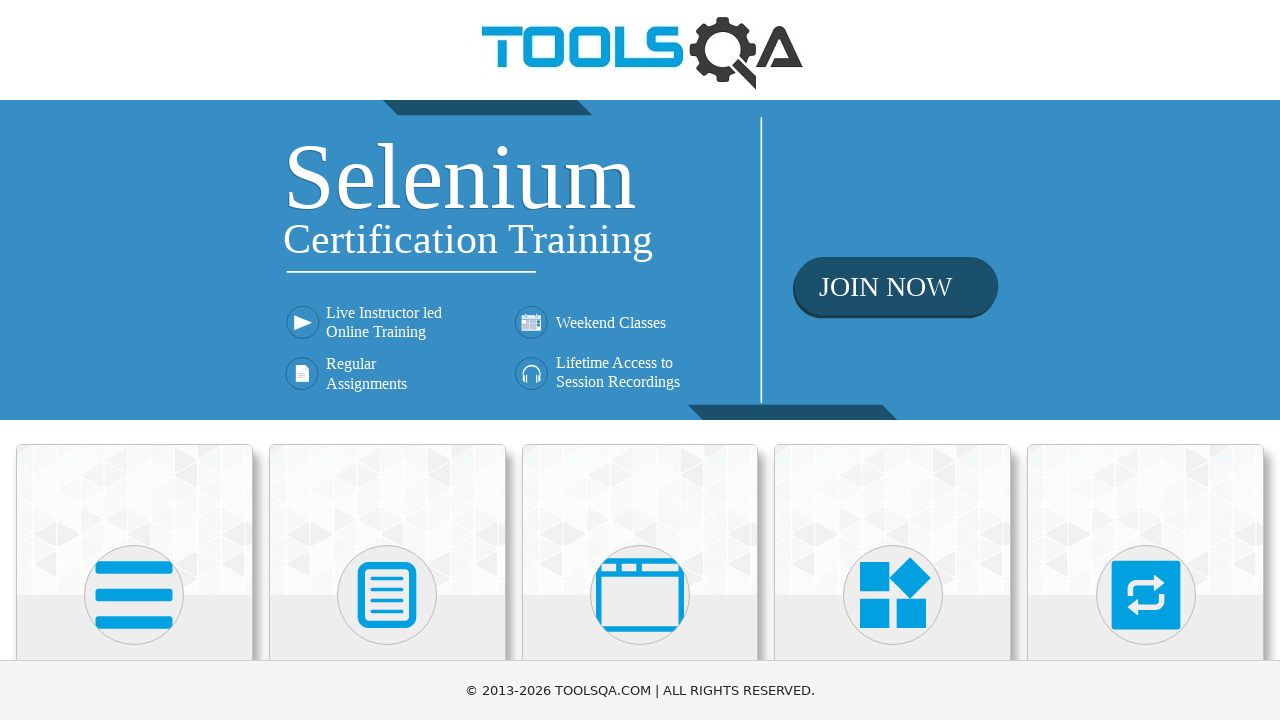

Clicked on Alerts, Frame & Windows menu card at (640, 520) on div.card:has-text('Alerts, Frame & Windows')
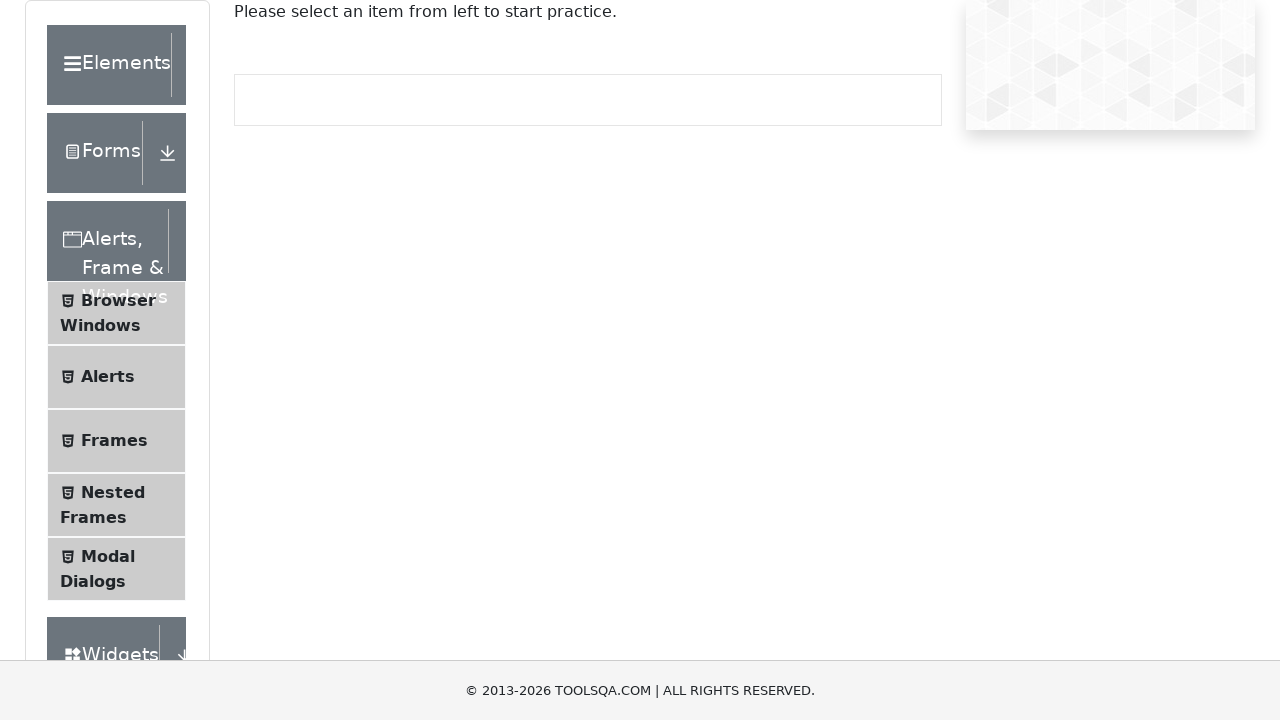

Nested Frames link is now visible and enabled
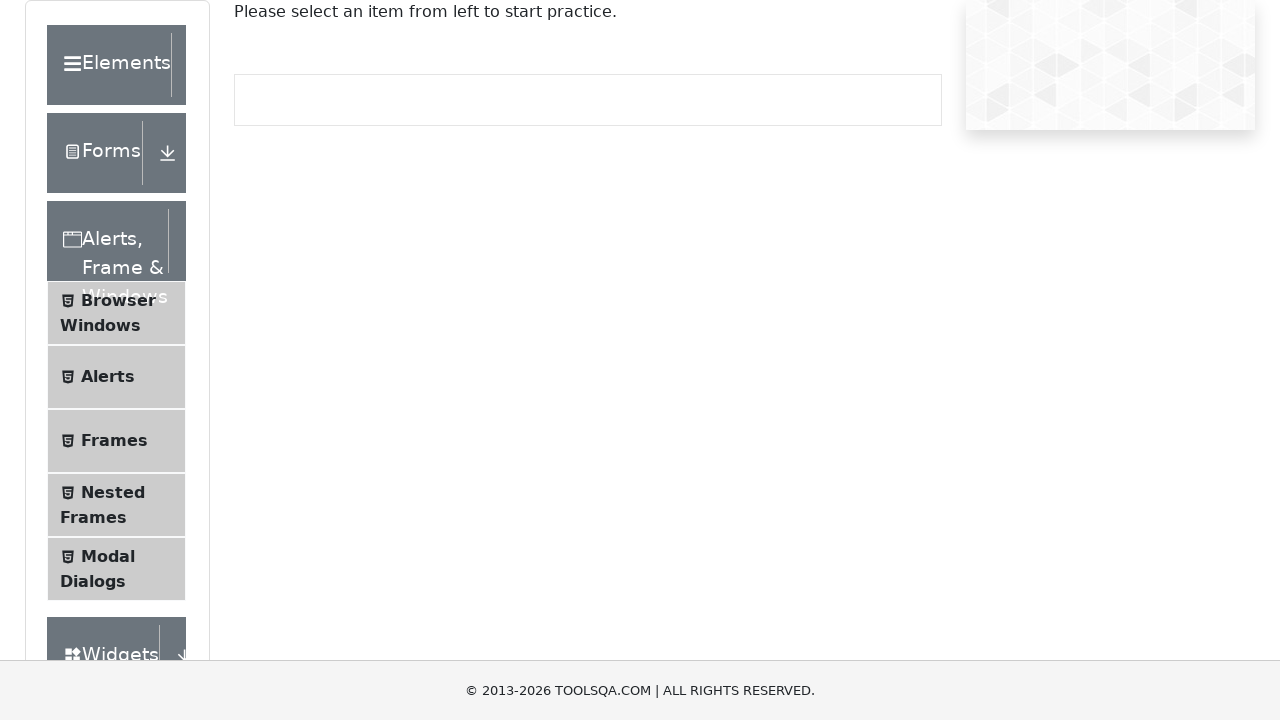

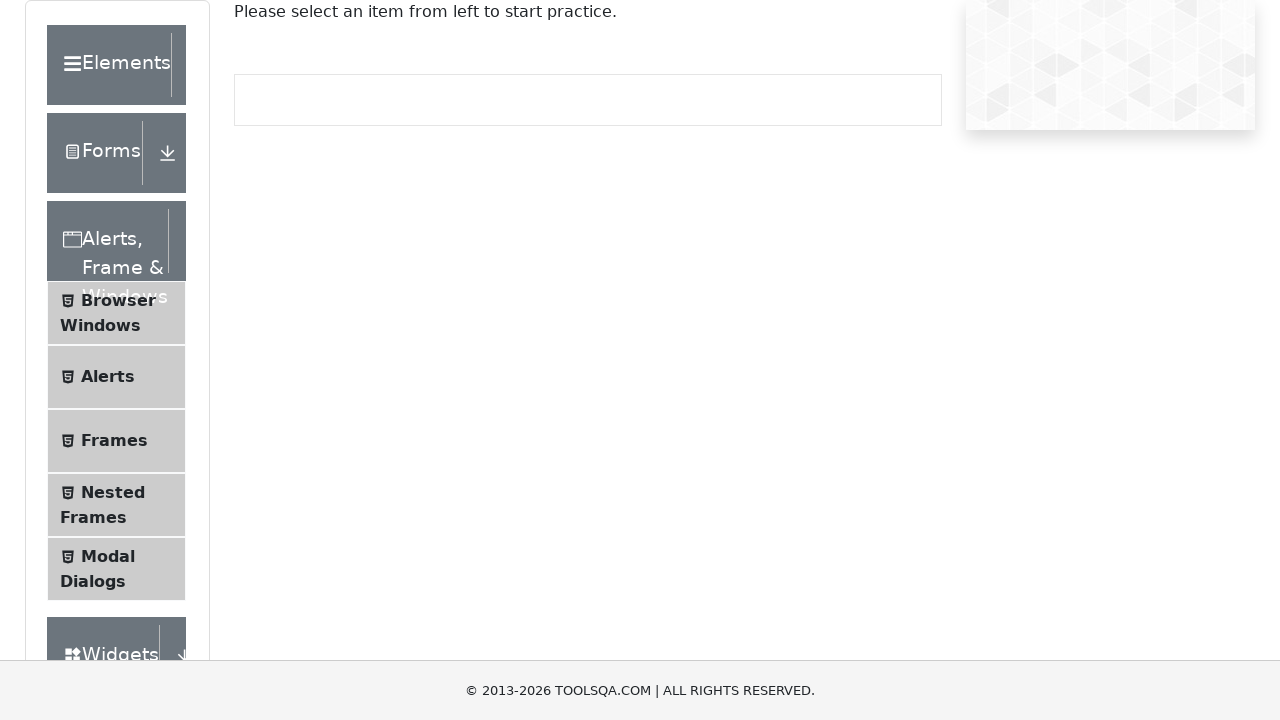